Tests navigation on a coffee shop website by clicking on a center element, then clicking on a "Штат" (Staff) link, and finally clicking on a card button.

Starting URL: https://mypollycoffee.tilda.ws

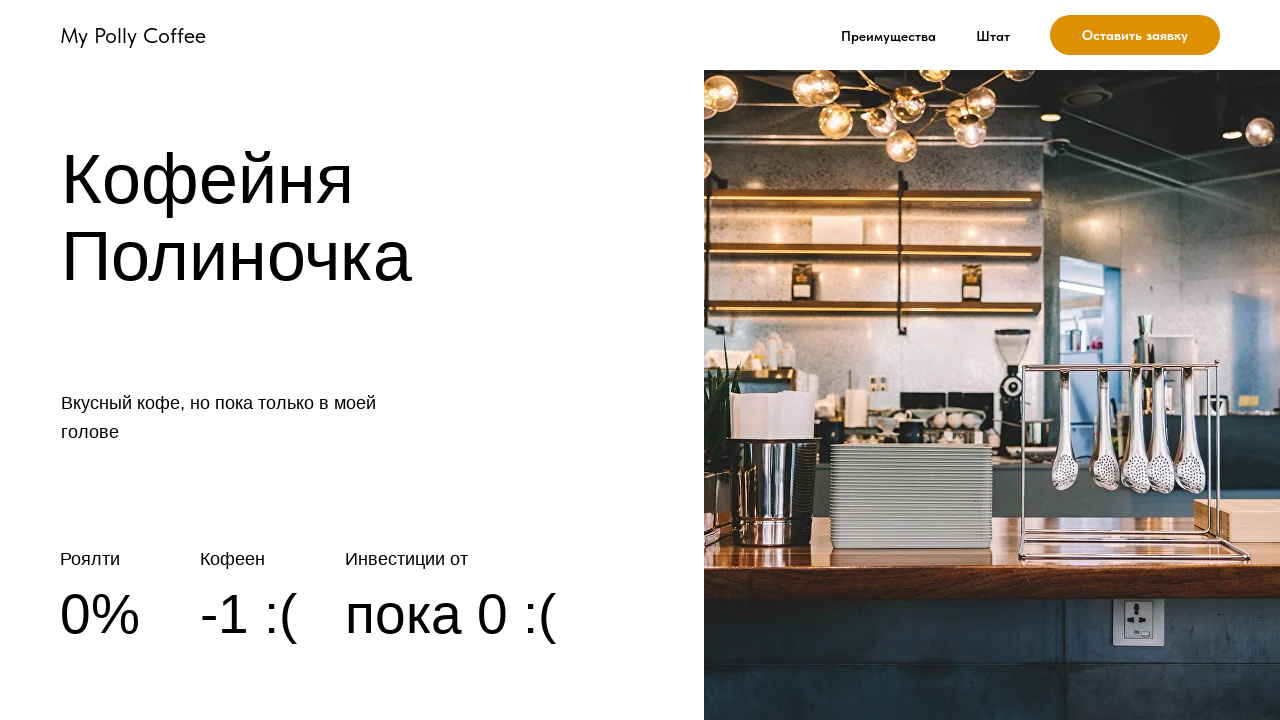

Clicked on center element at (623, 35) on .t228__centerside
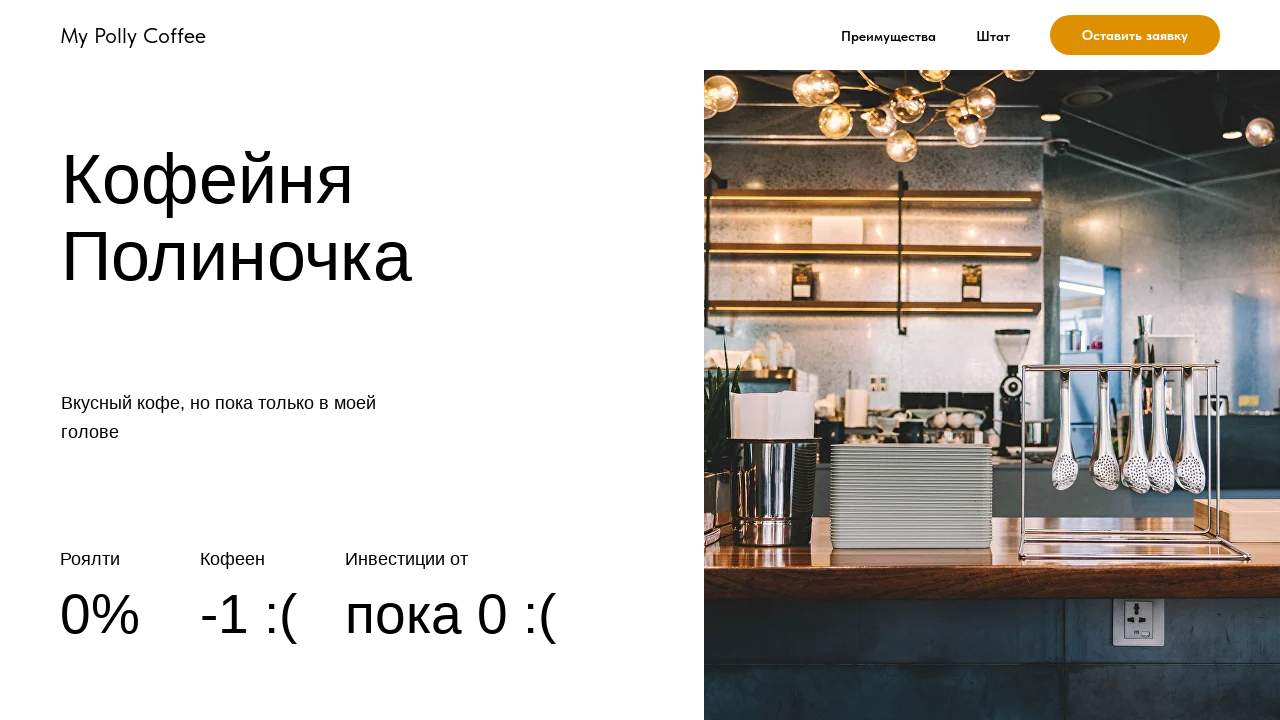

Clicked on 'Штат' (Staff) link at (993, 36) on text=Штат
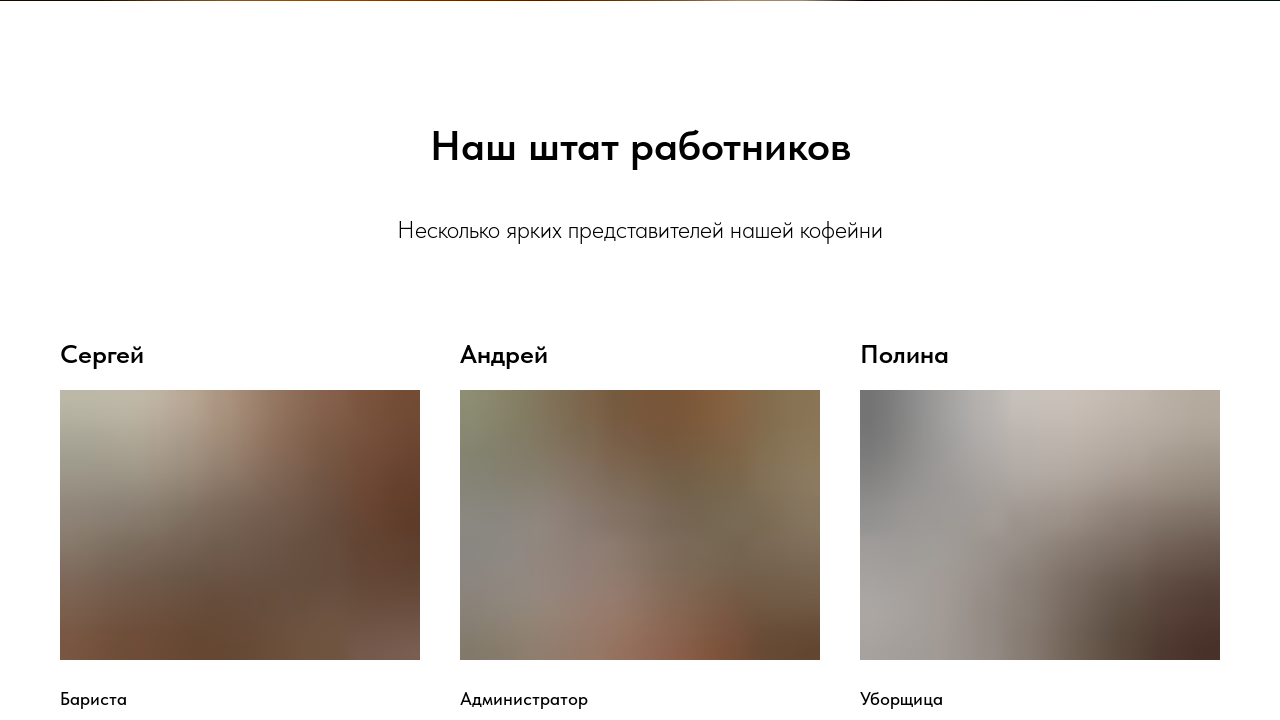

Clicked on card button at (534, 361) on #cardbtn2_664328264
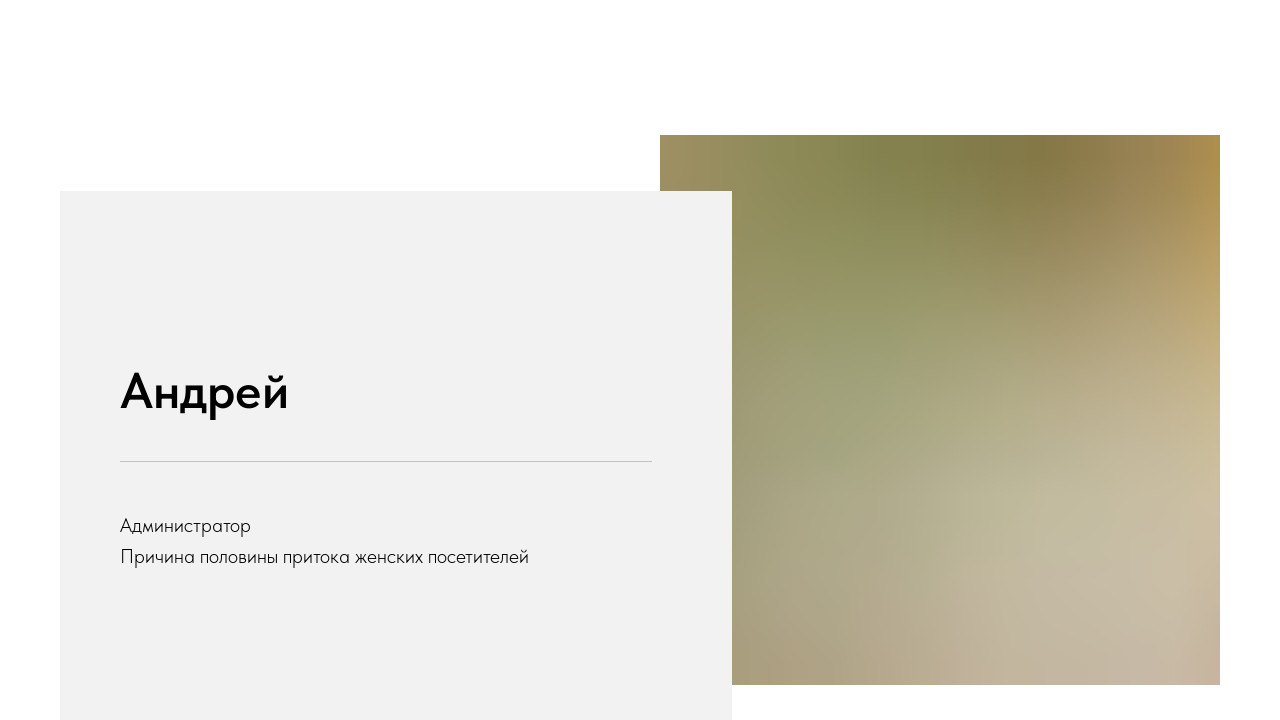

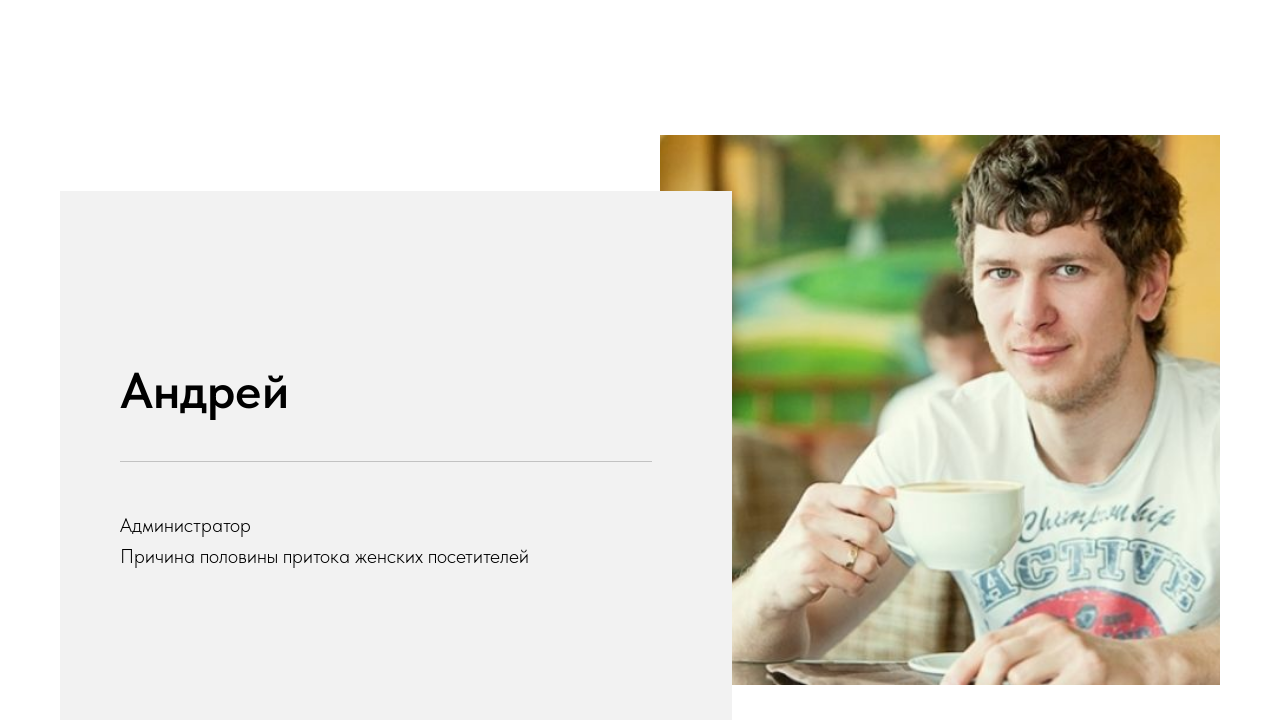